Tests text input functionality by entering a value into an input field and clicking a button that updates its text to match the input value.

Starting URL: http://uitestingplayground.com/textinput

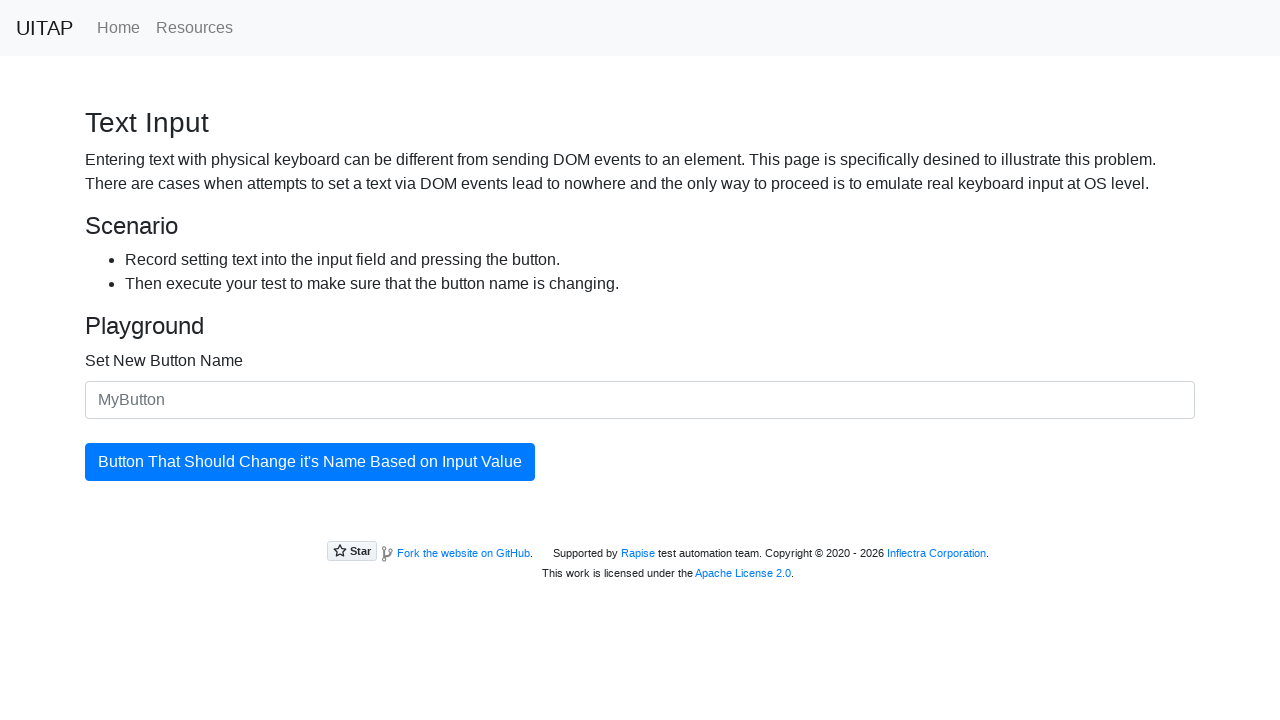

Filled text input field with 'SkyPro' on #newButtonName
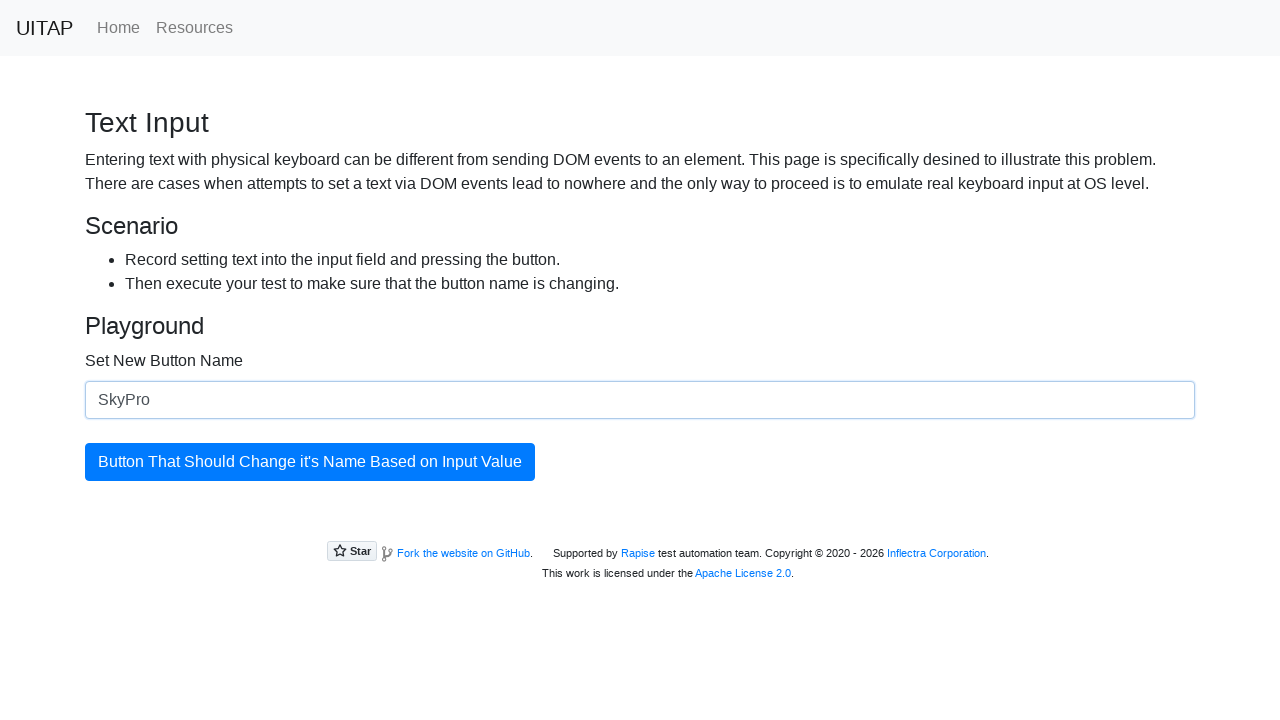

Clicked button to update its text at (310, 462) on #updatingButton
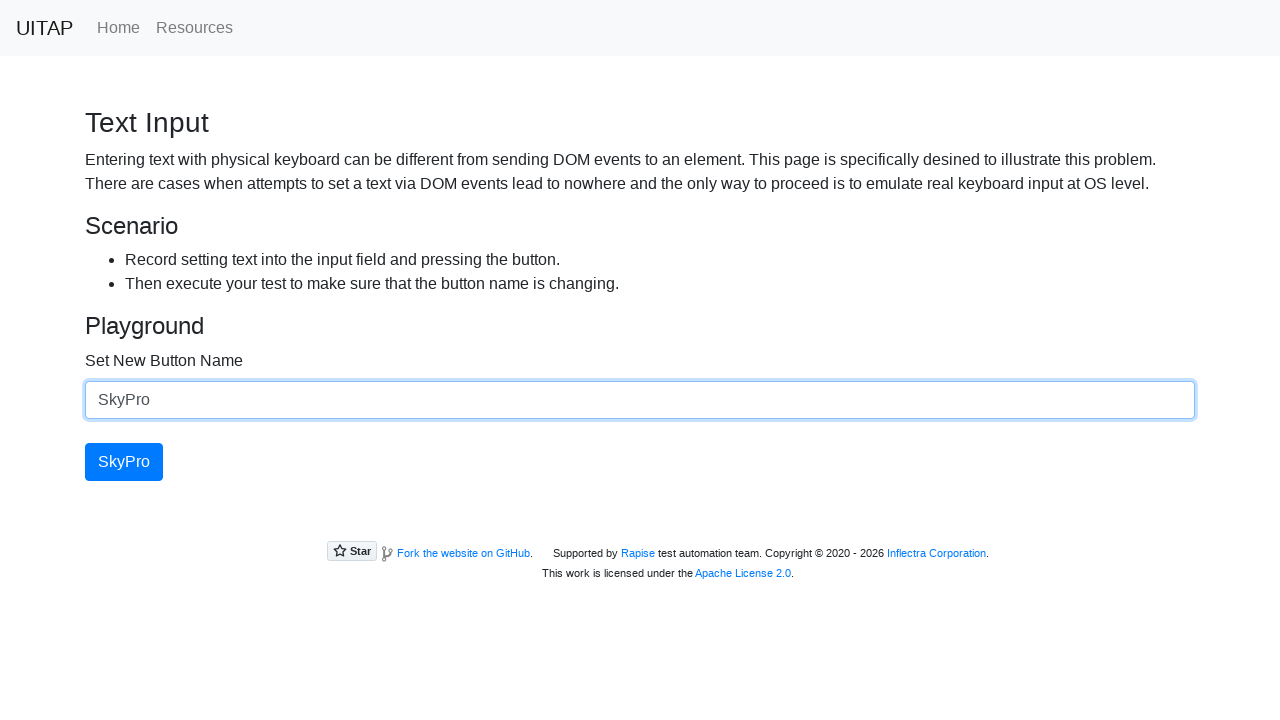

Verified button text has been updated to 'SkyPro'
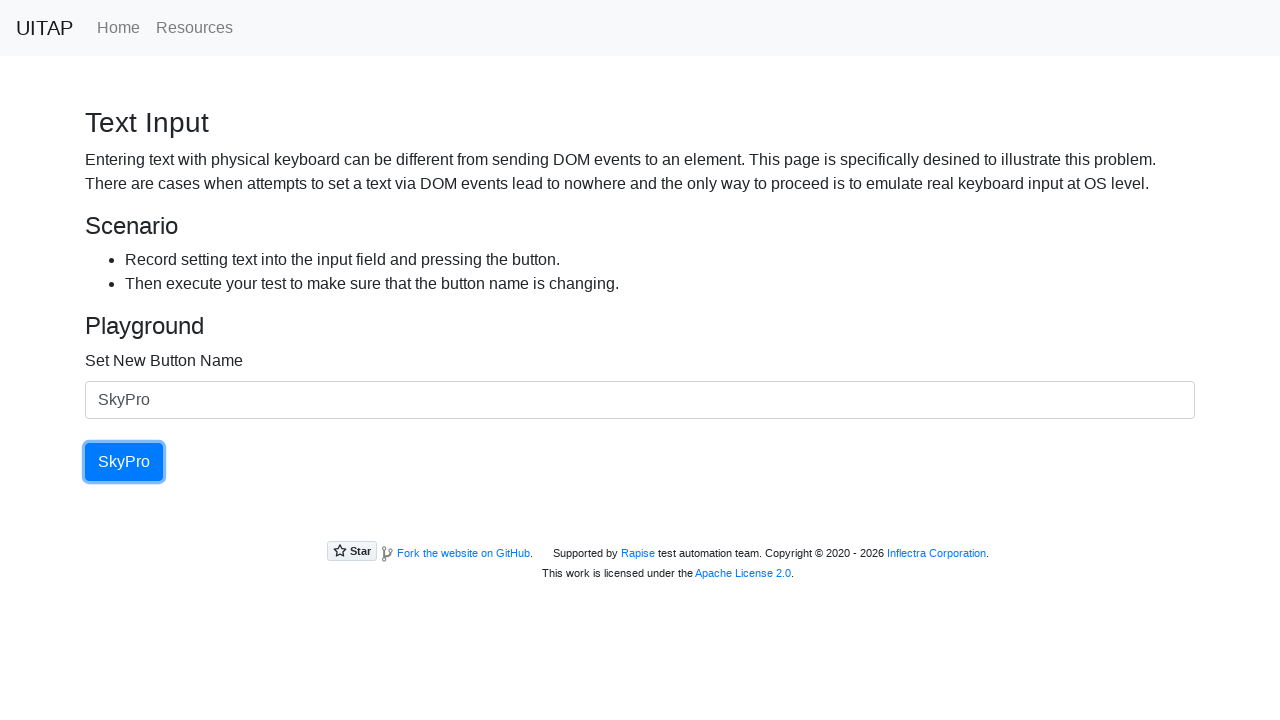

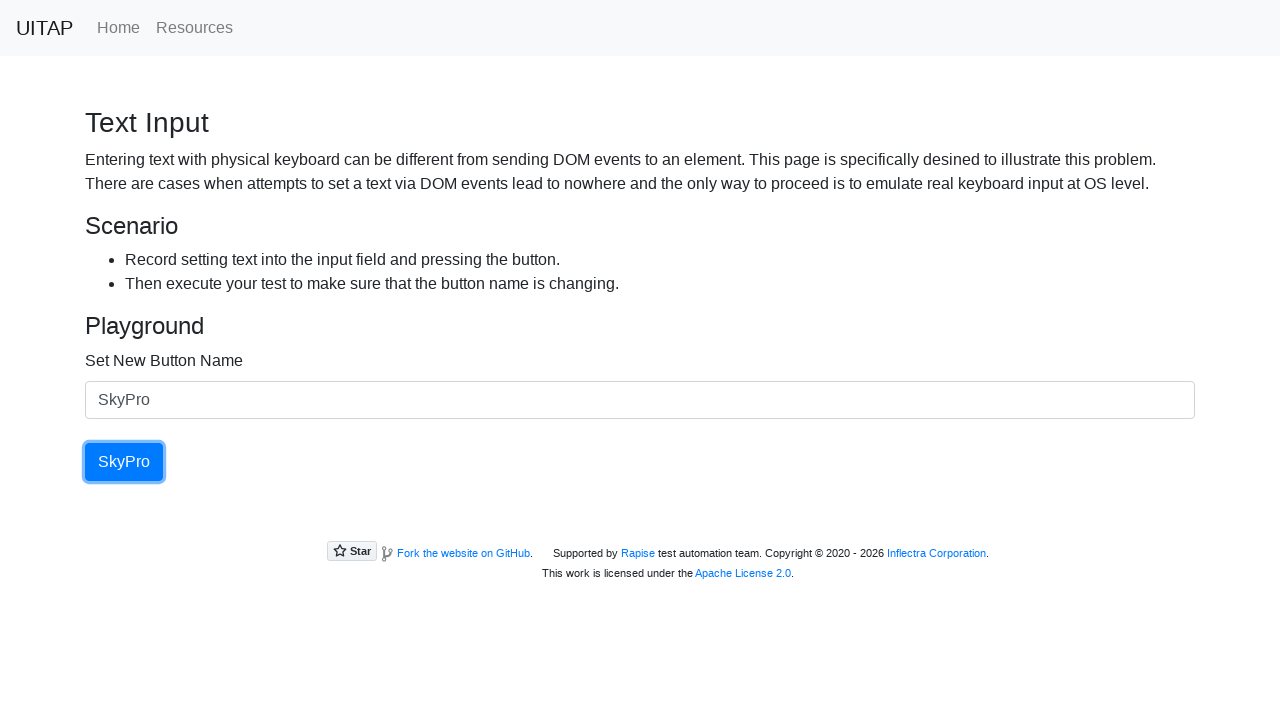